Completes a math challenge form by reading an input value, calculating the result using a logarithmic formula, entering the answer, checking required checkboxes, and submitting the form.

Starting URL: http://suninjuly.github.io/math.html

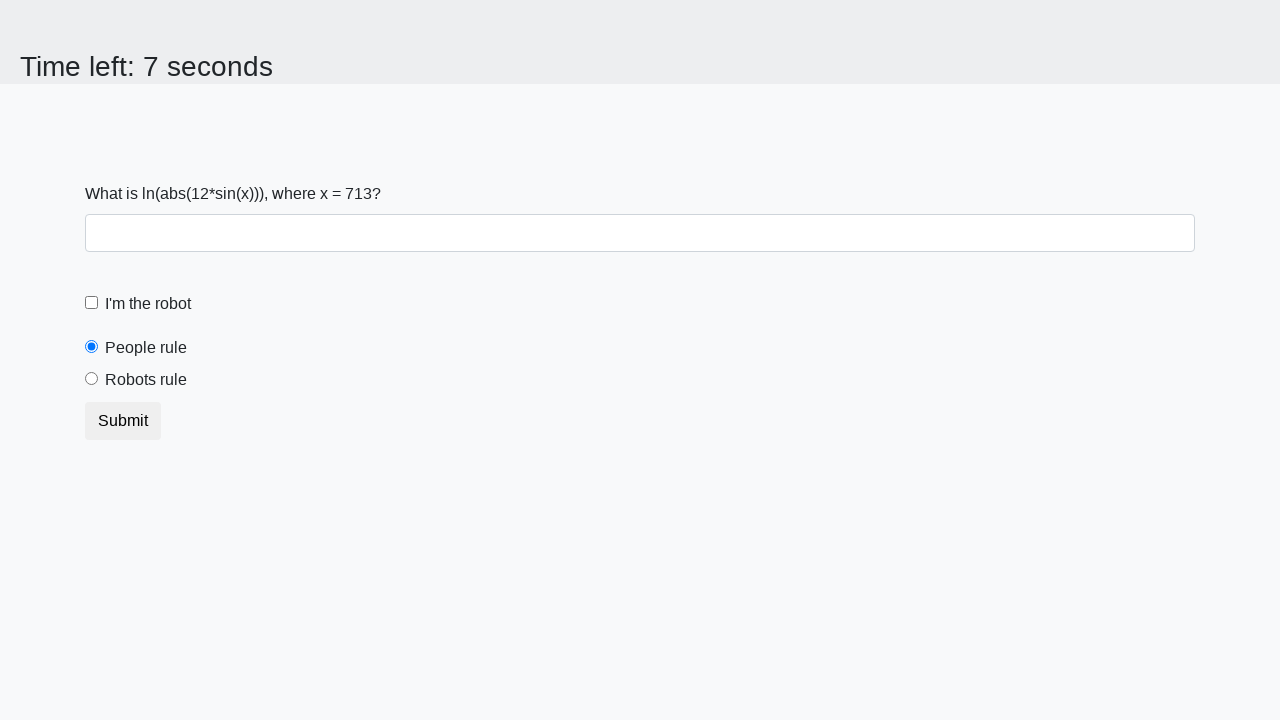

Located and read the x value from input element
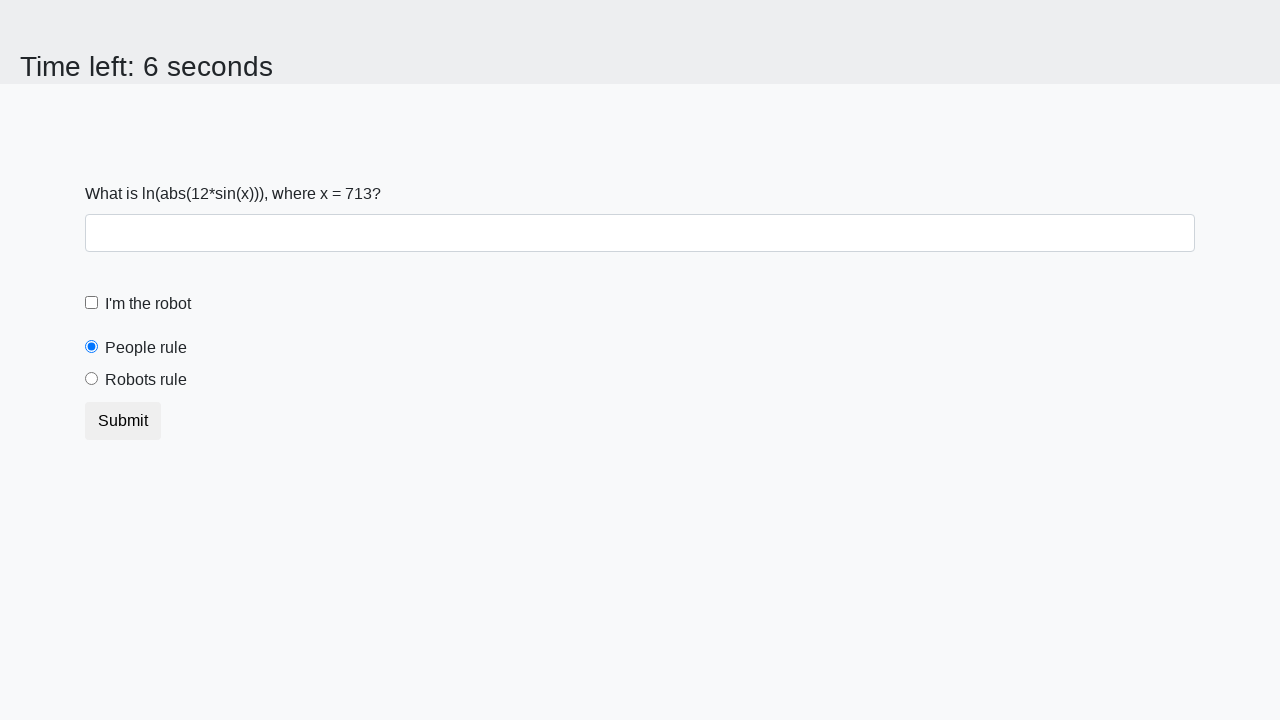

Calculated answer using logarithmic formula: y = 0.5263389883917794
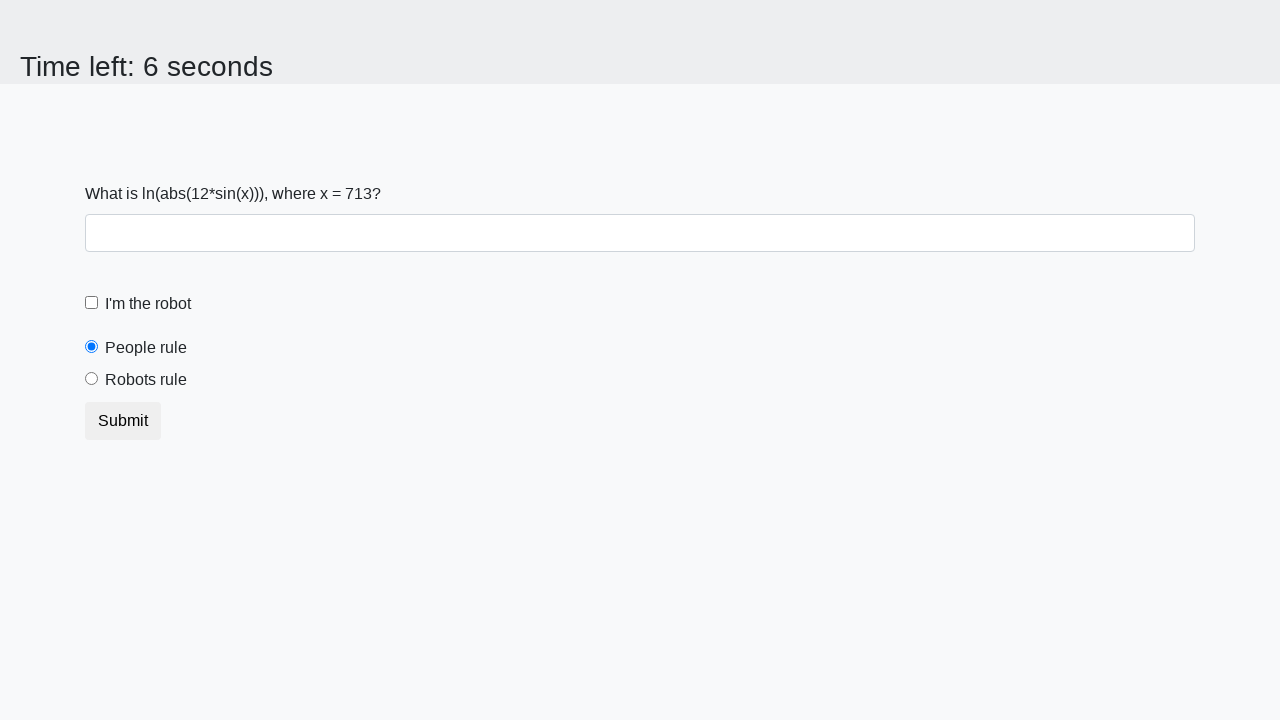

Entered calculated answer into the form on #answer
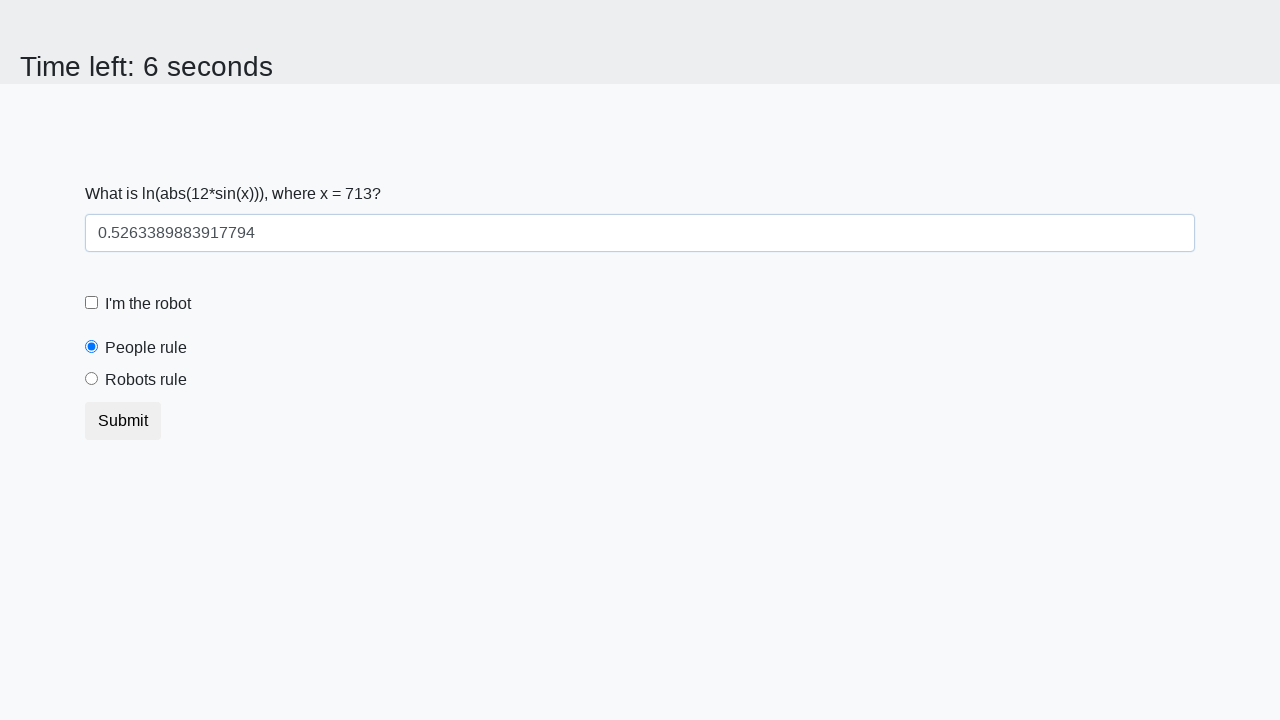

Checked the robot checkbox at (92, 303) on #robotCheckbox
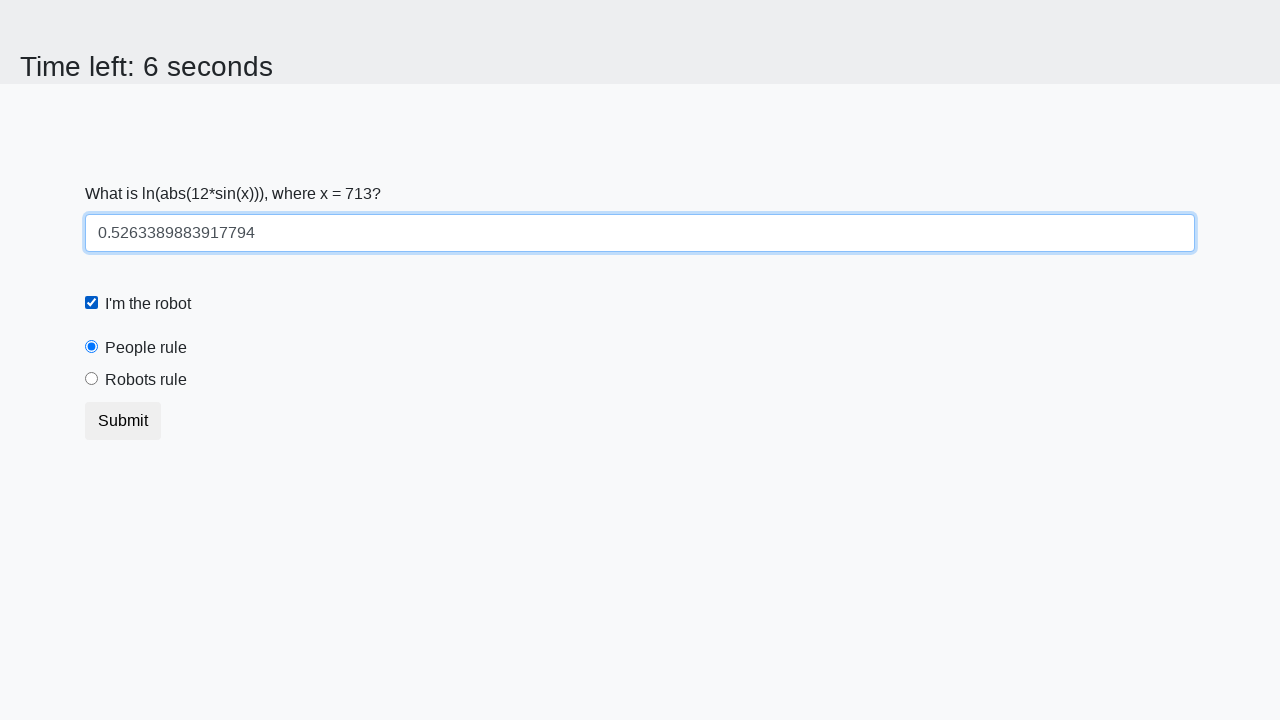

Checked the robots rule checkbox at (92, 379) on #robotsRule
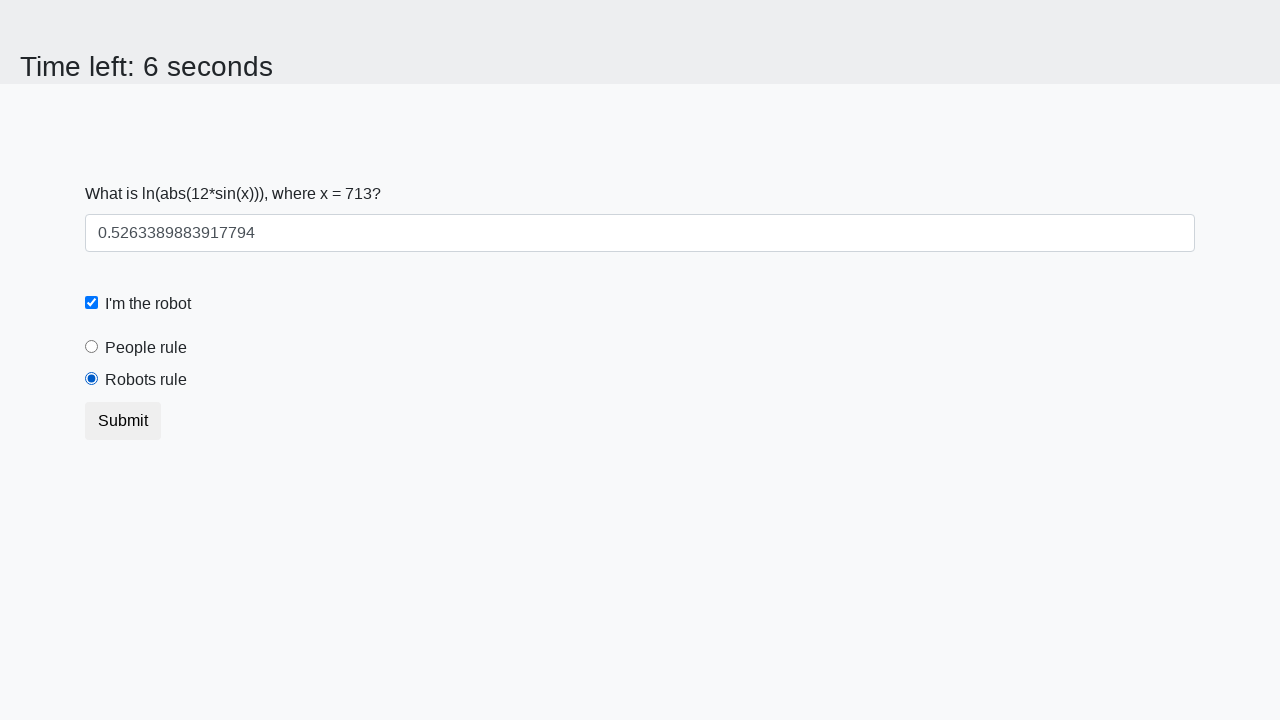

Clicked the submit button to submit the form at (123, 421) on .btn-default
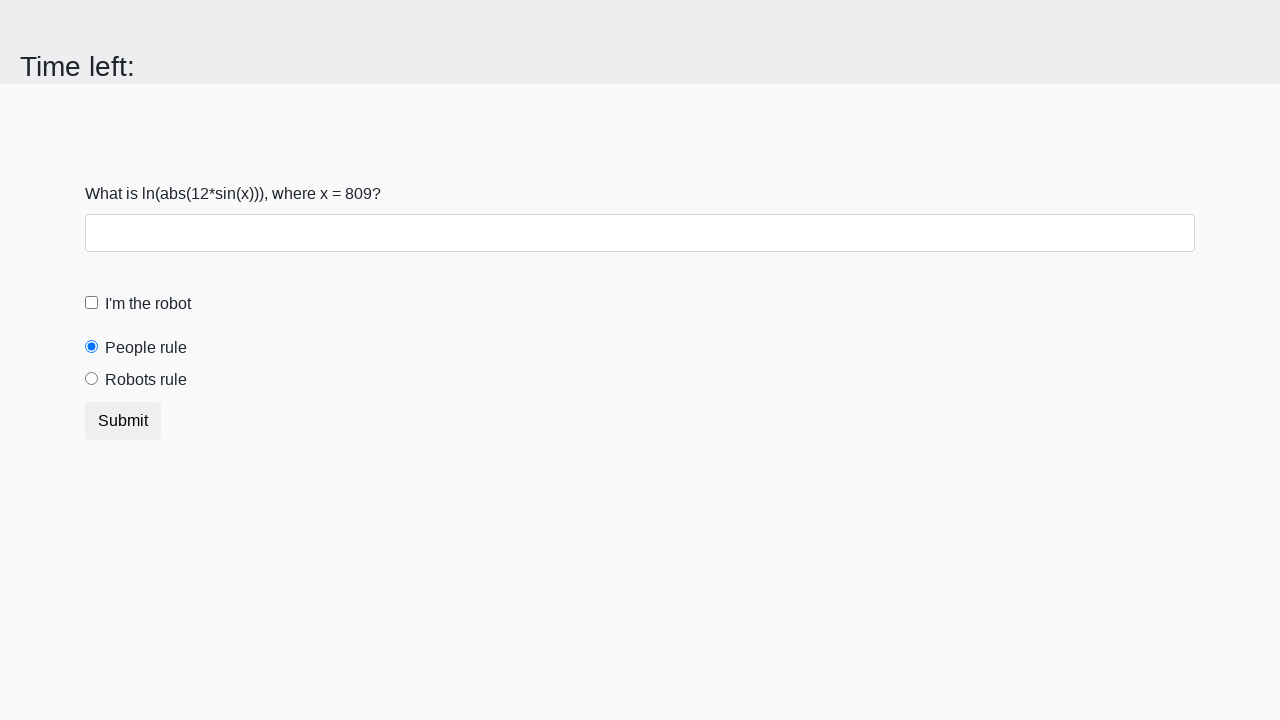

Waited for page to process submission
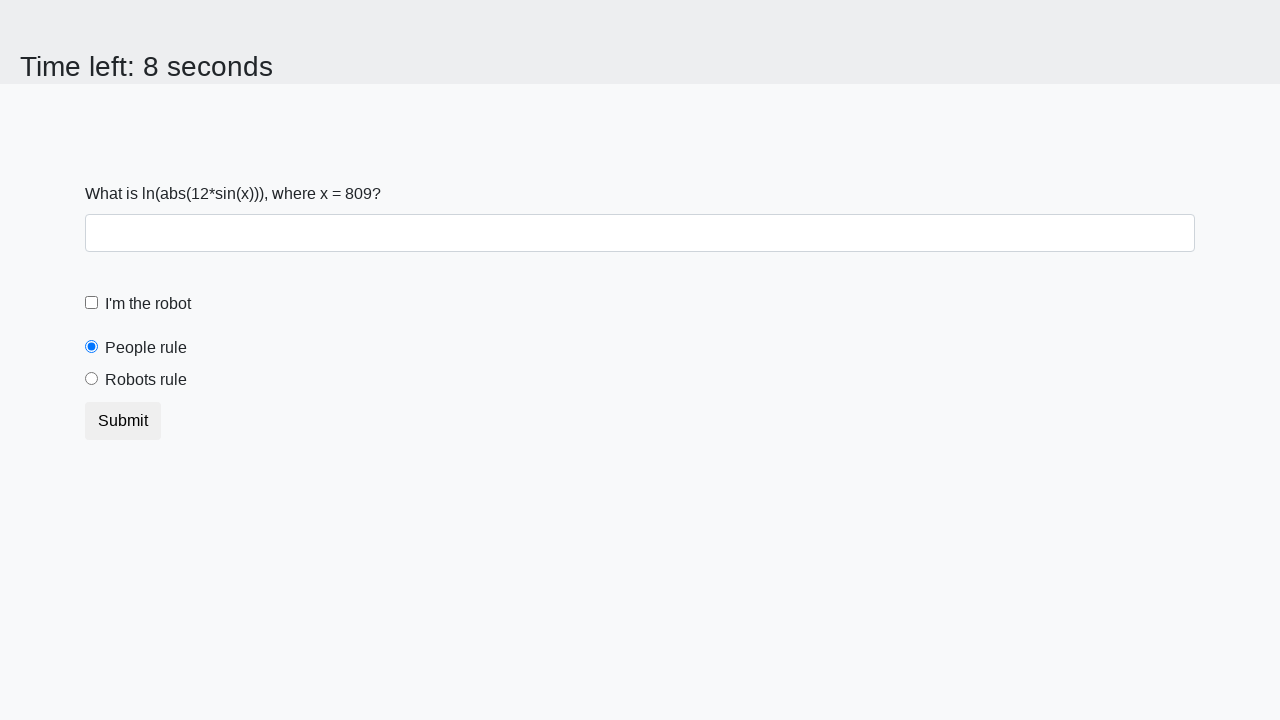

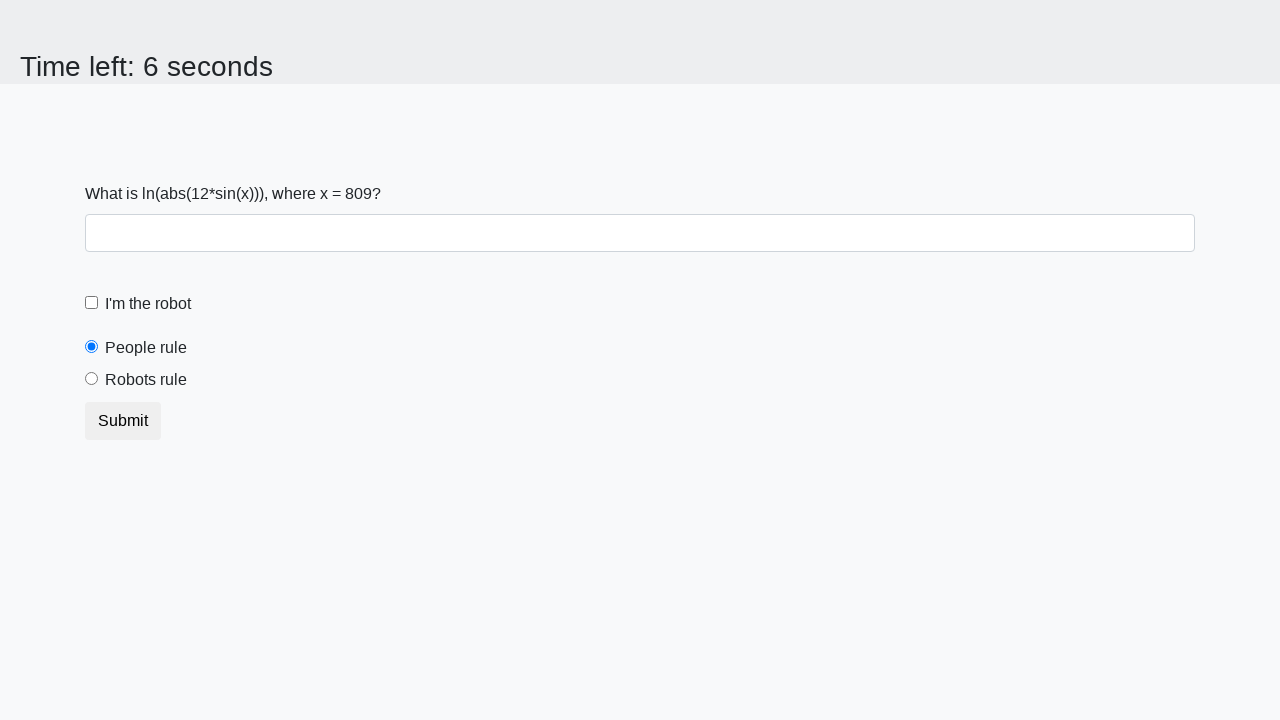